Tests handling of a simple JavaScript alert by clicking the alert trigger button, switching to the alert, and accepting it

Starting URL: https://selenium08.blogspot.com/2019/07/alert-test.html

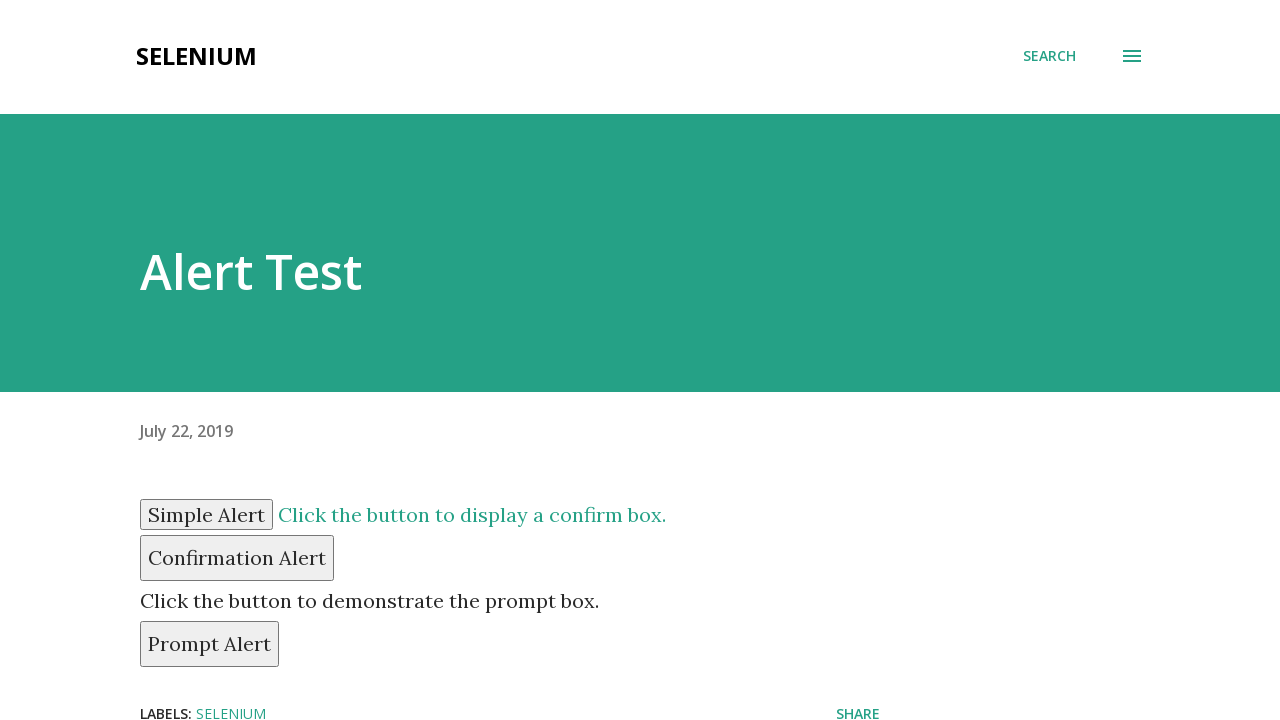

Clicked the simple alert trigger button at (206, 514) on #simple
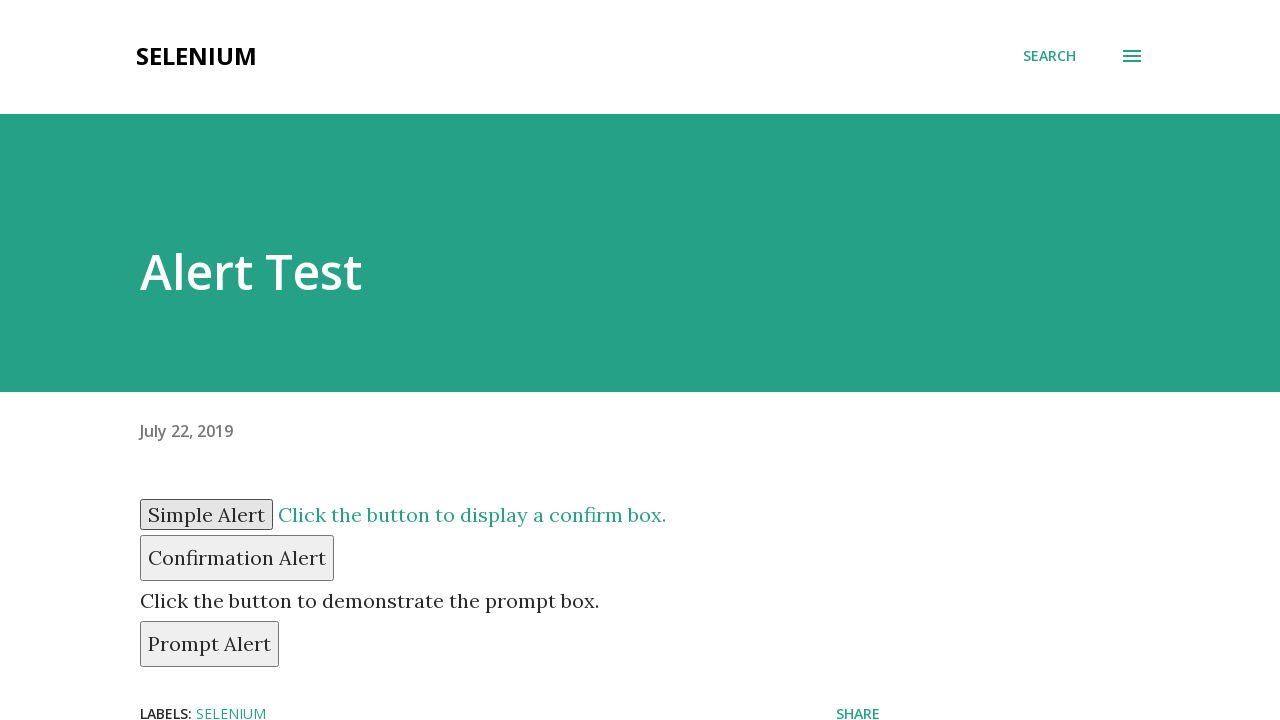

Set up dialog handler to accept alerts
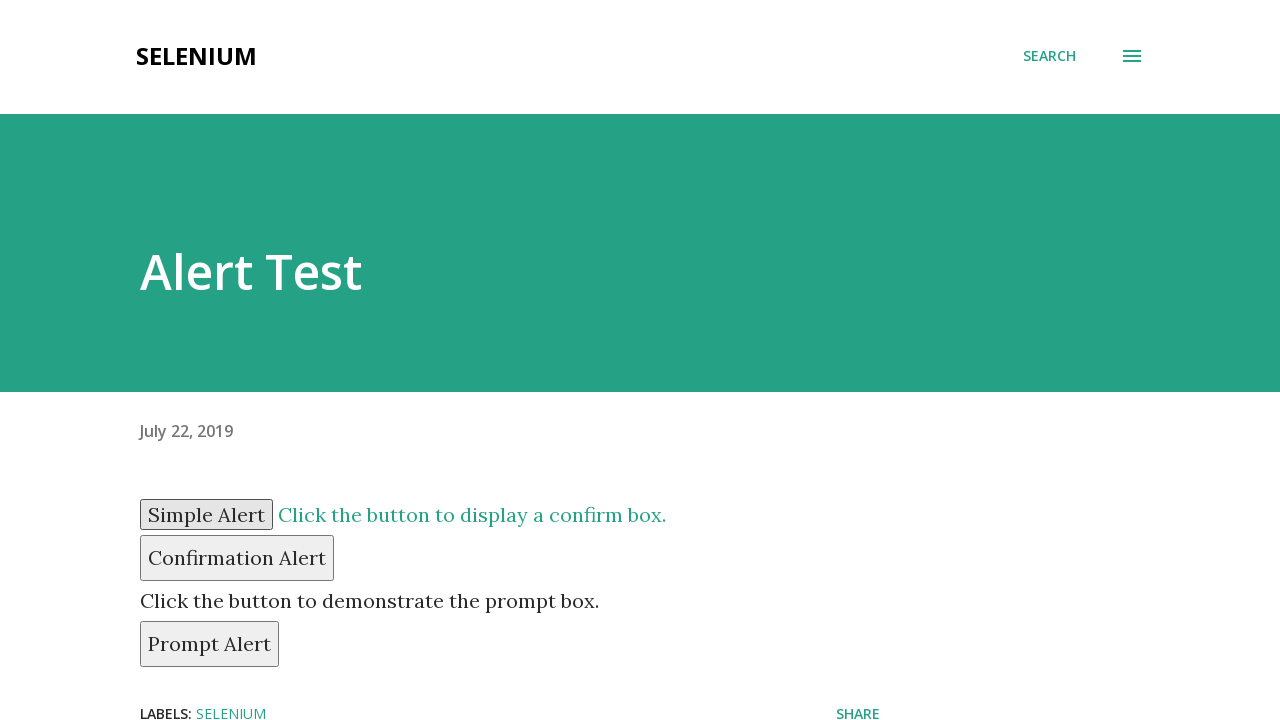

Waited 500ms for alert to be processed
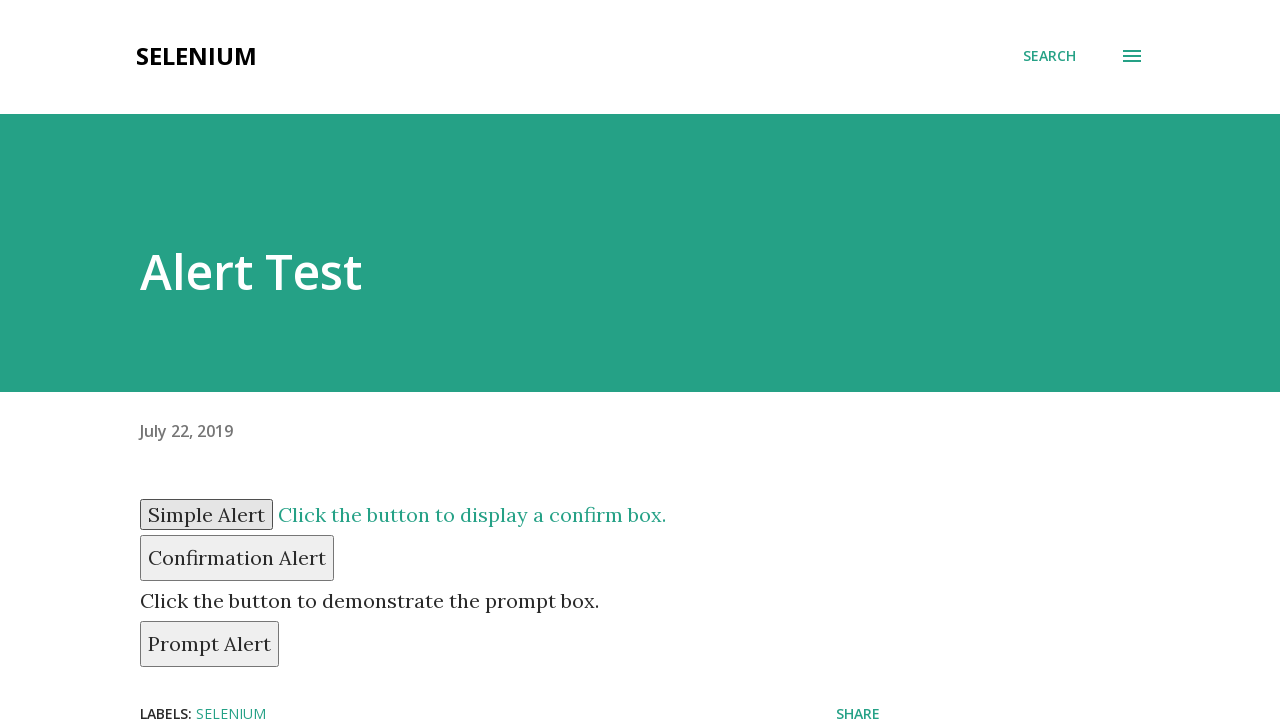

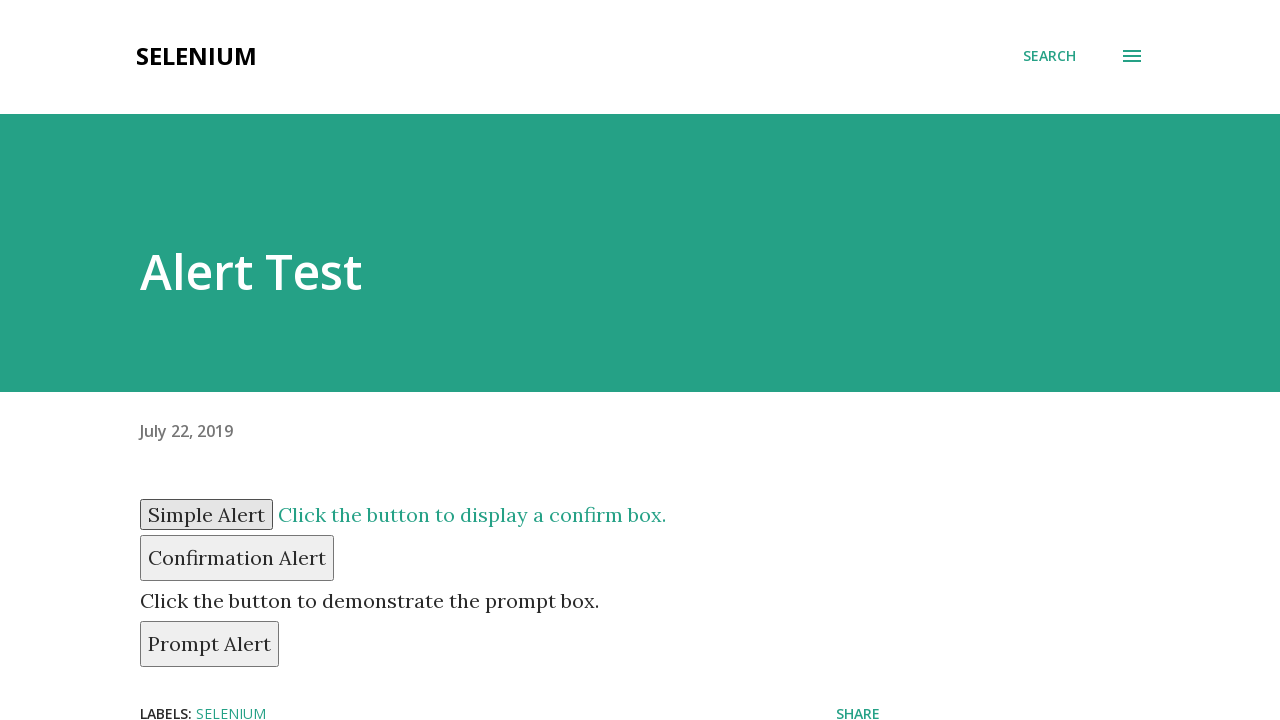